Navigates to Tailwind CSS playground and accesses the iframe content to verify the page loads correctly with the expected Tailwind CSS demo content.

Starting URL: https://play.tailwindcss.com/

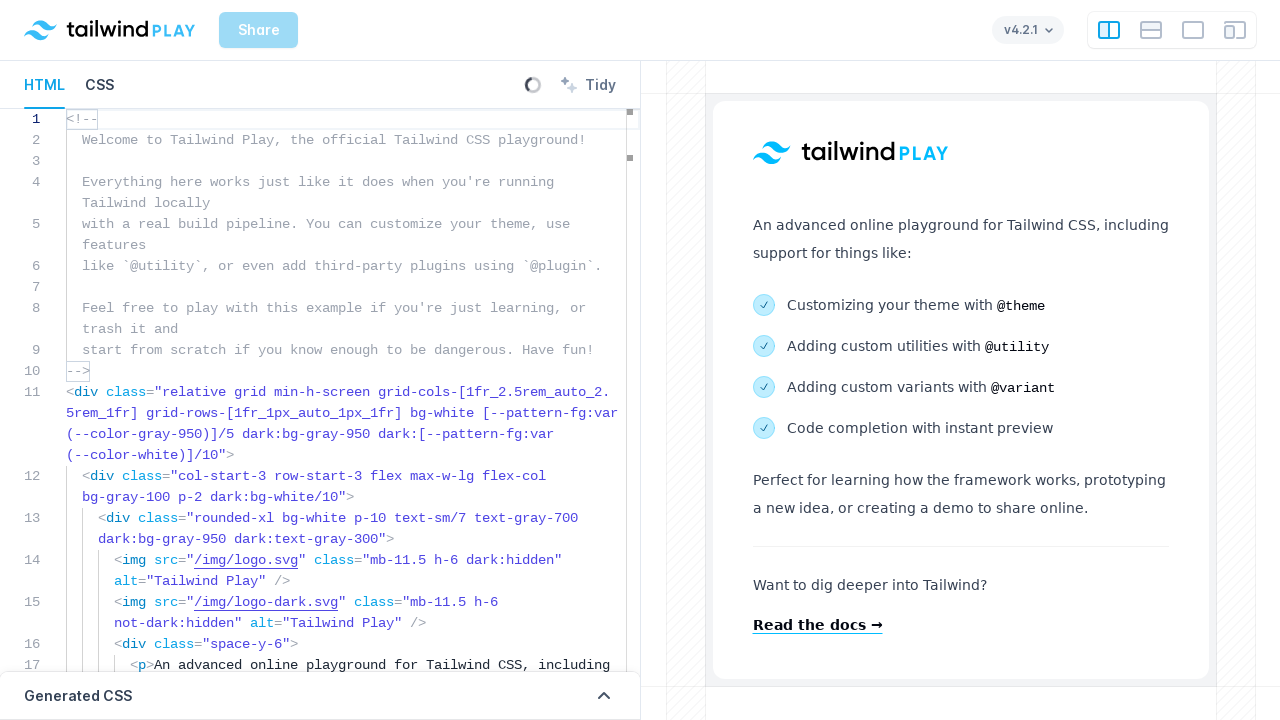

Waited for iframe element to be present on the page
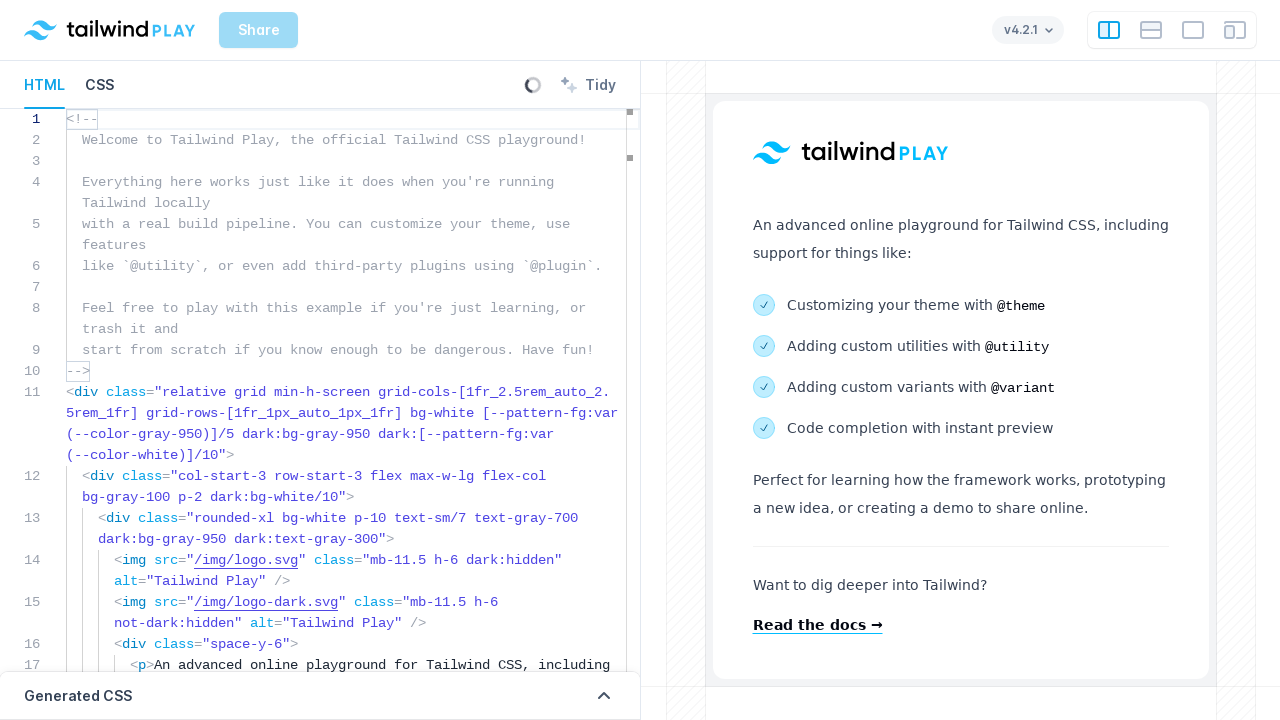

Retrieved iframe content frame
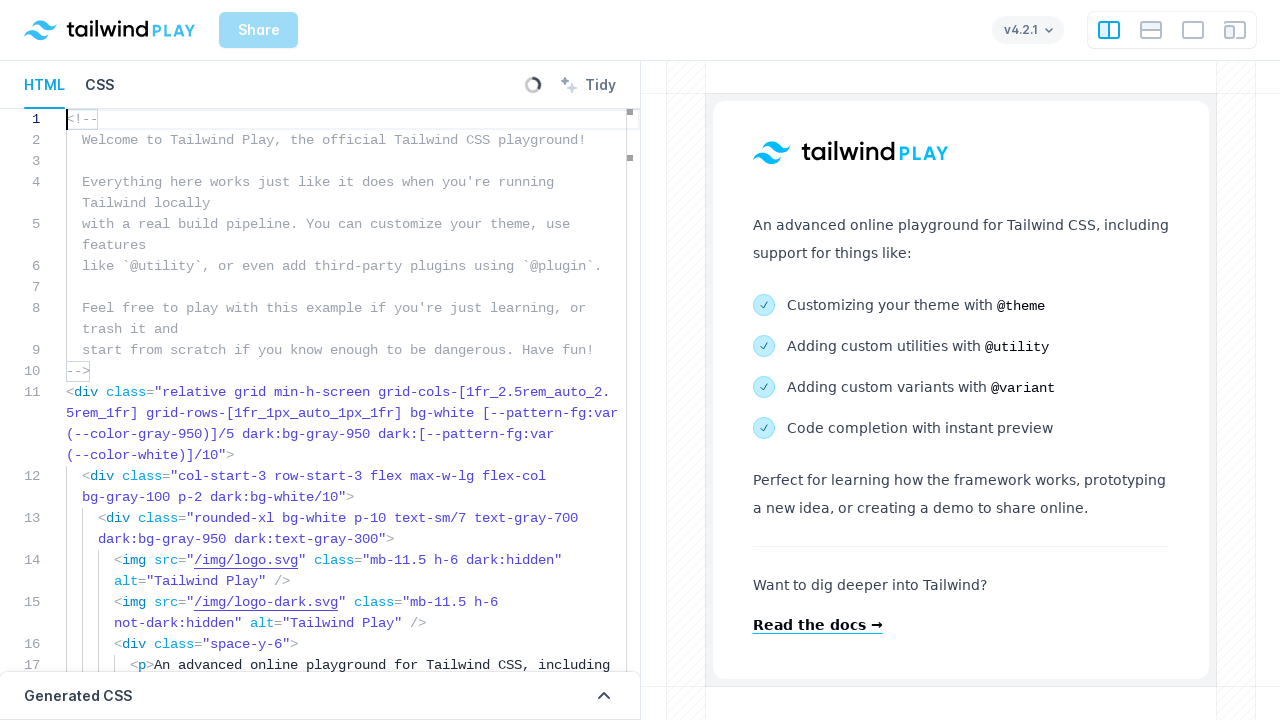

Waited for body element in iframe content to load
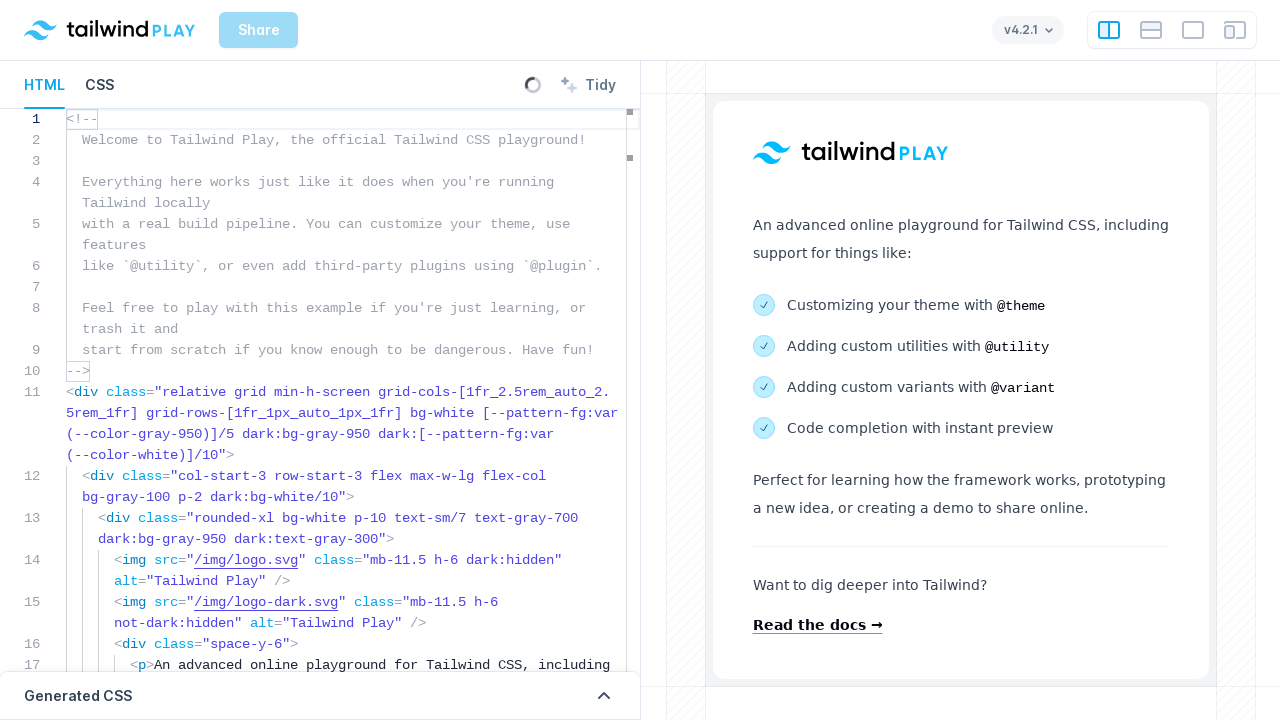

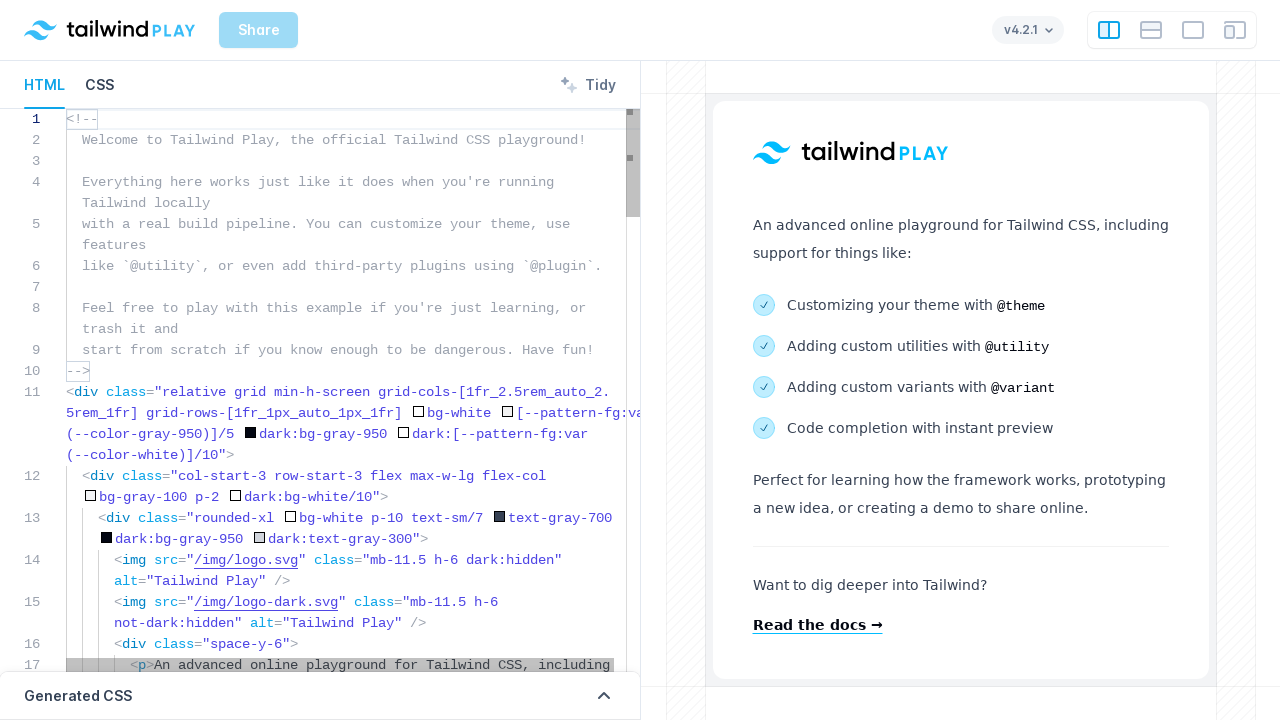